Tests handling of text input fields by filling name, email, phone, and textarea fields with various approaches

Starting URL: https://testautomationpractice.blogspot.com/

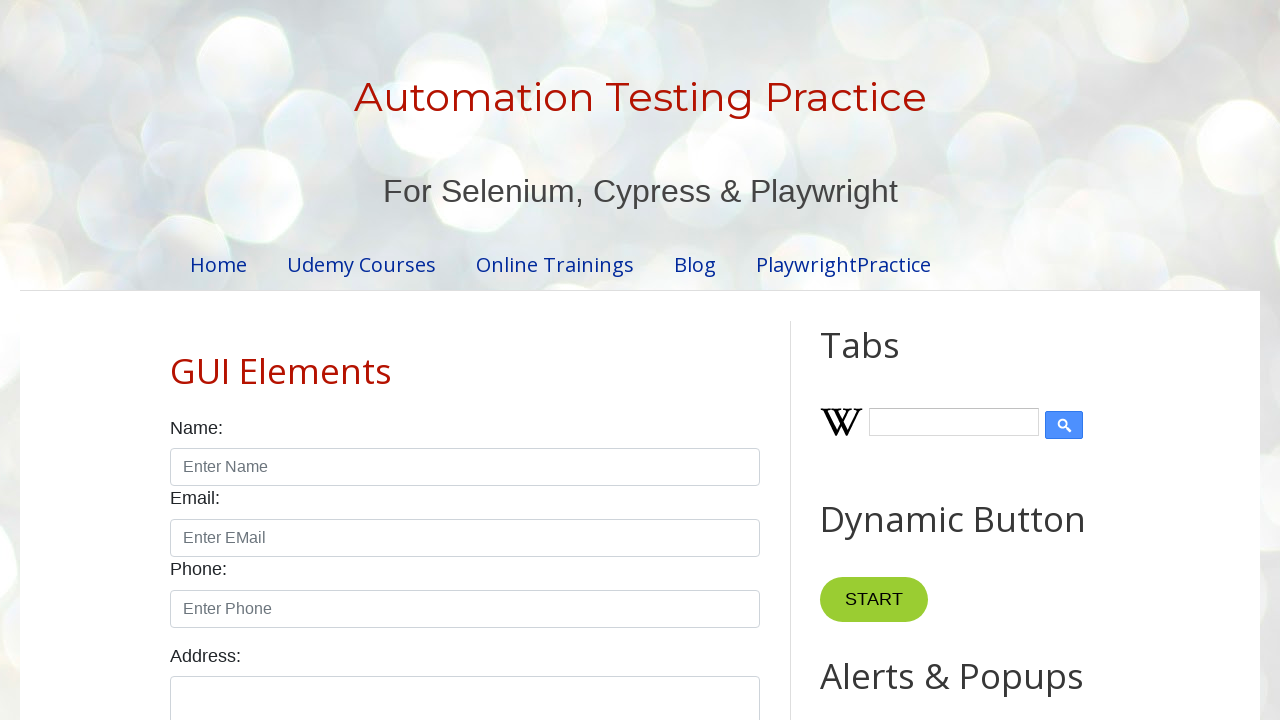

Filled name field with 'Sachin' on [id="name"]
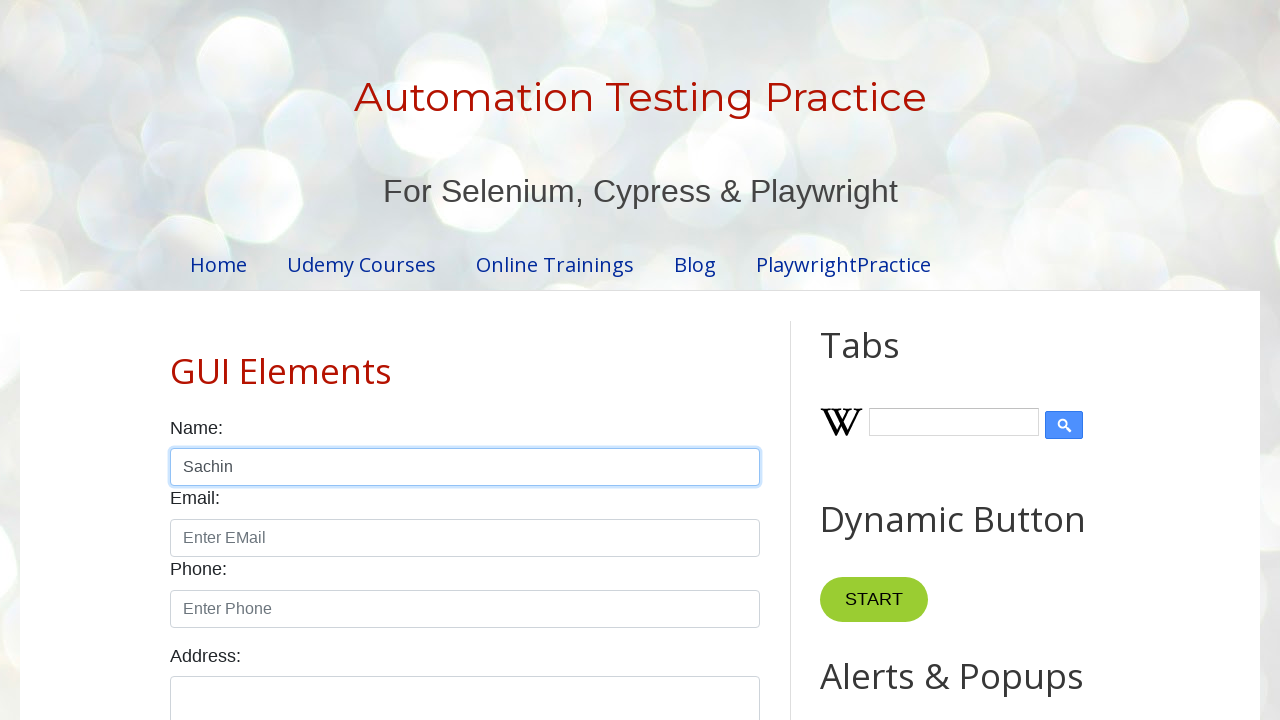

Filled email field with 's@ch.in' on [id="email"]
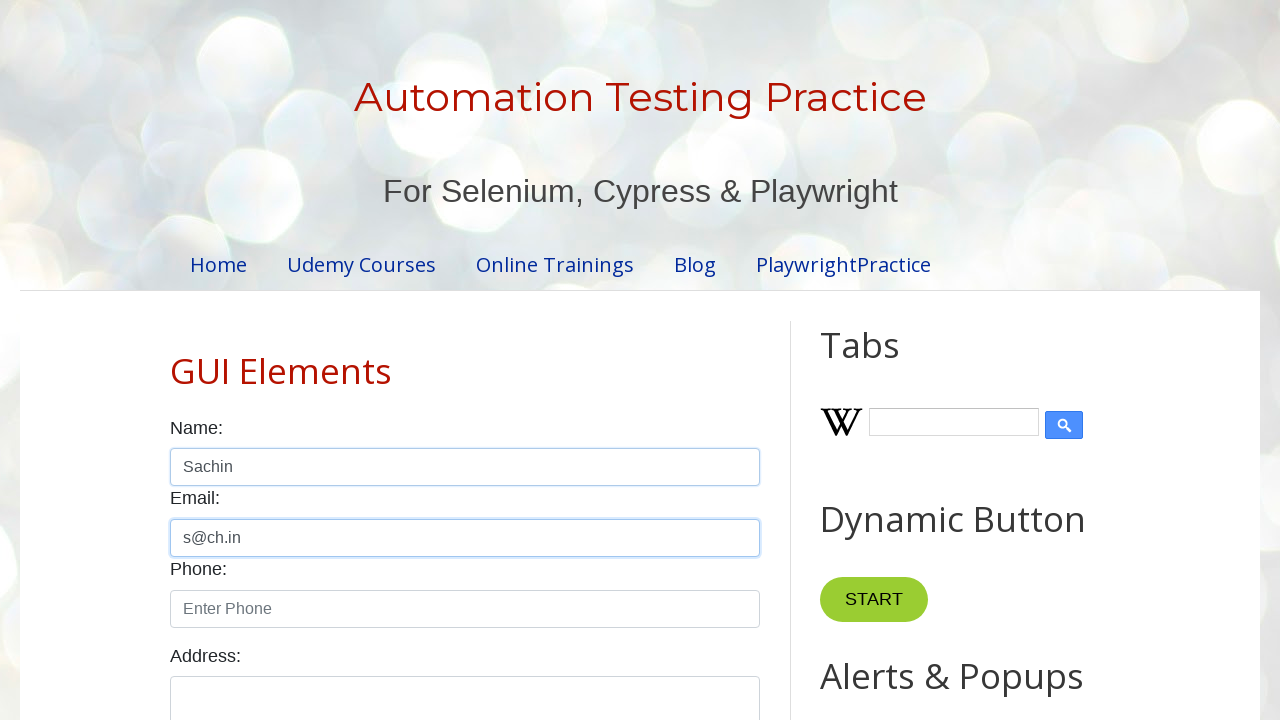

Typed phone number '1234567890' character by character on [id="phone"]
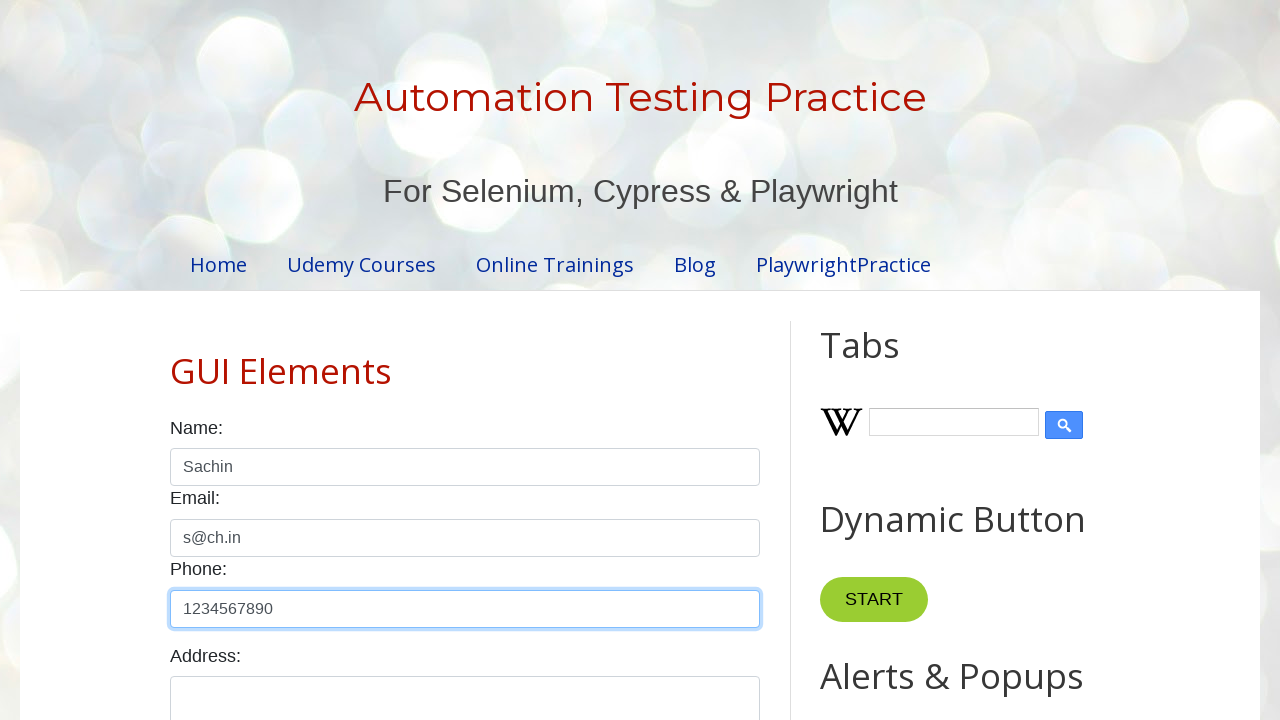

Typed address 'Sachin kn, Chikkamagaluru (D)' in textarea field on [id="textarea"]
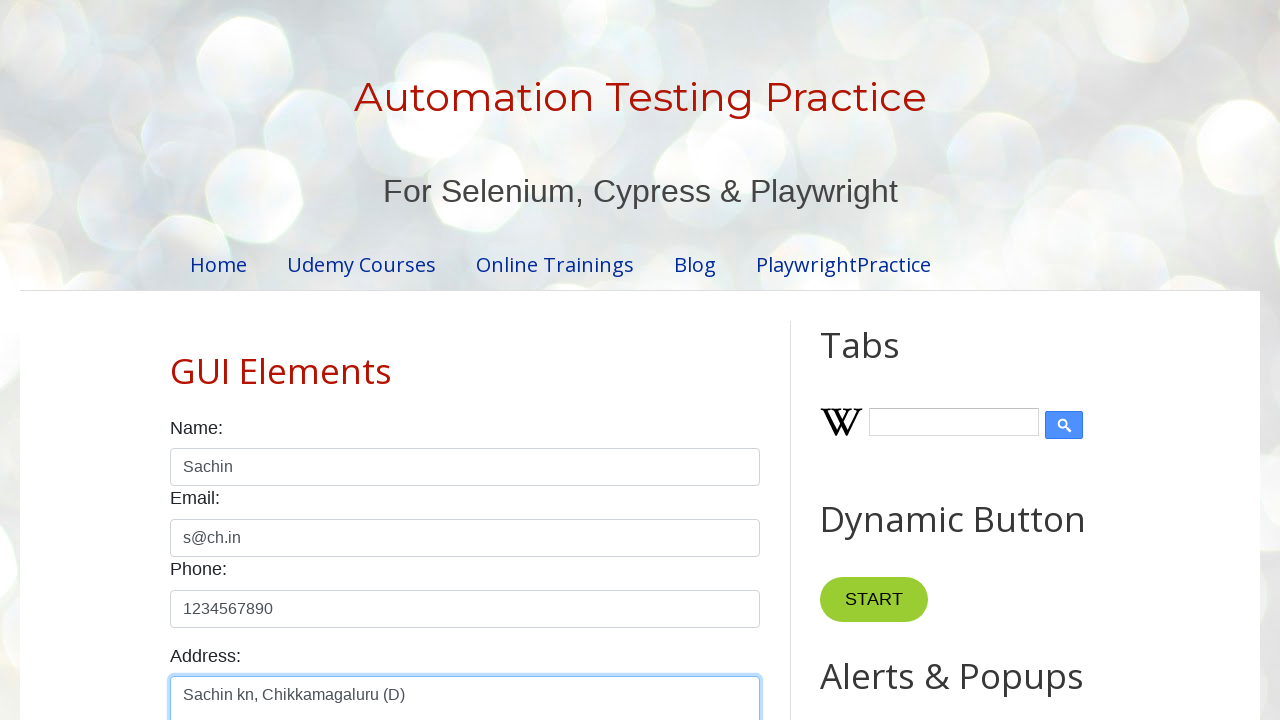

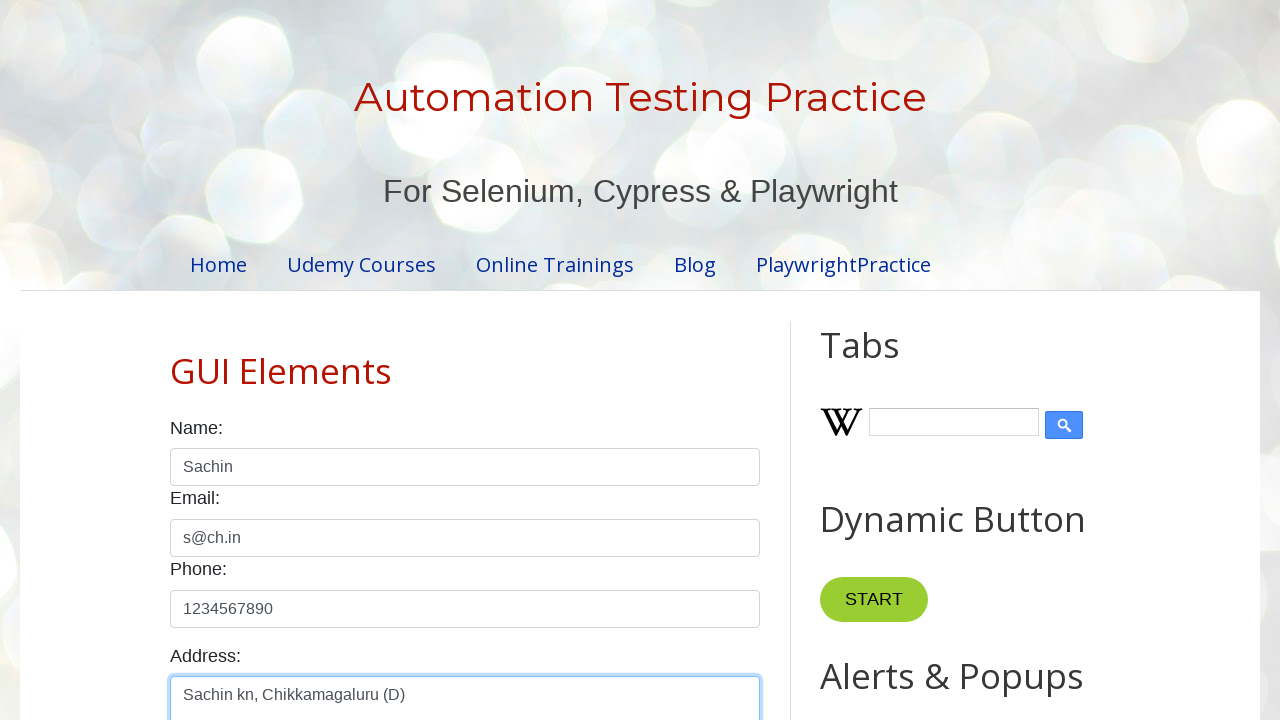